Tests the age form by entering a name and age, submitting the form, and verifying the result message

Starting URL: https://kristinek.github.io/site/examples/age

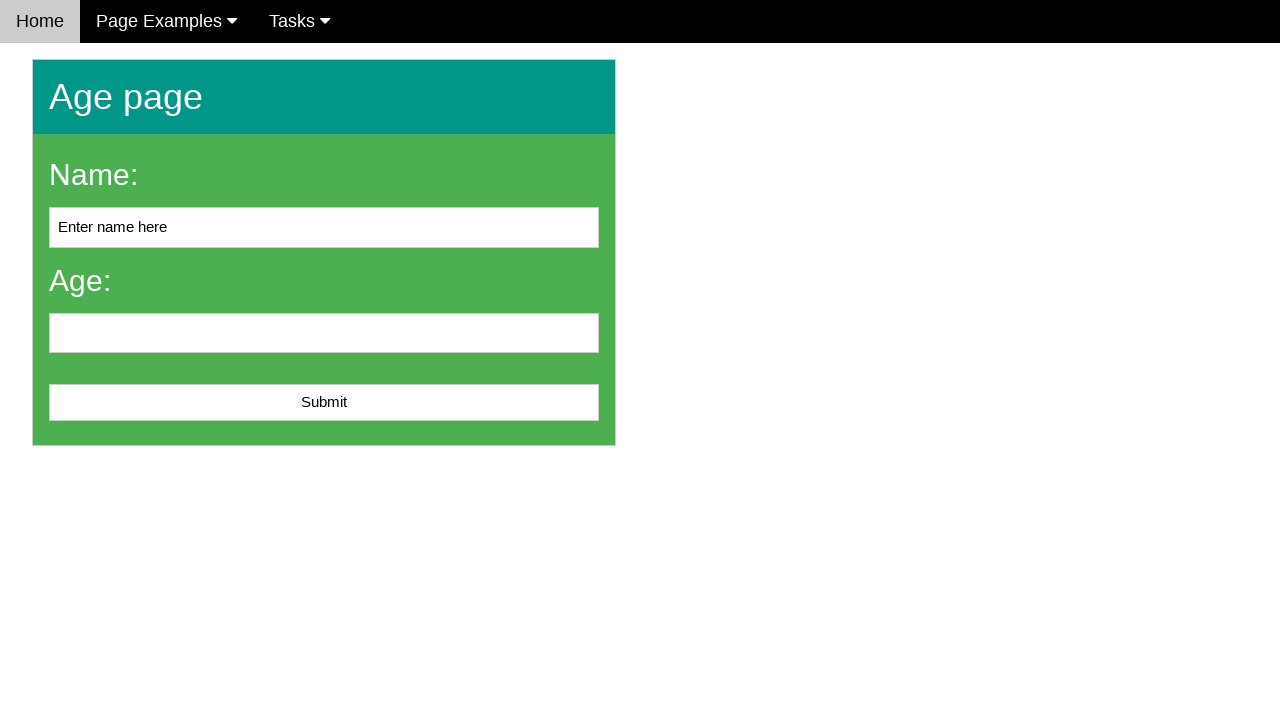

Navigated to age form page
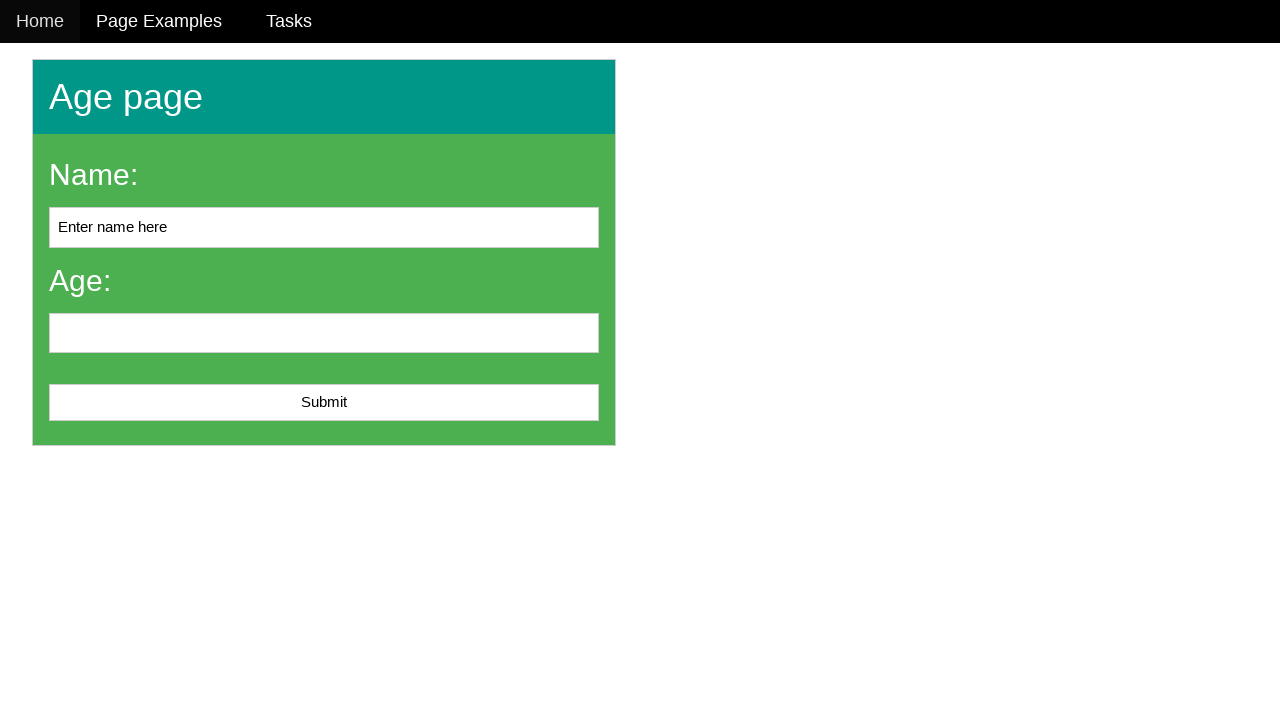

Filled name field with 'John Smith' on #name
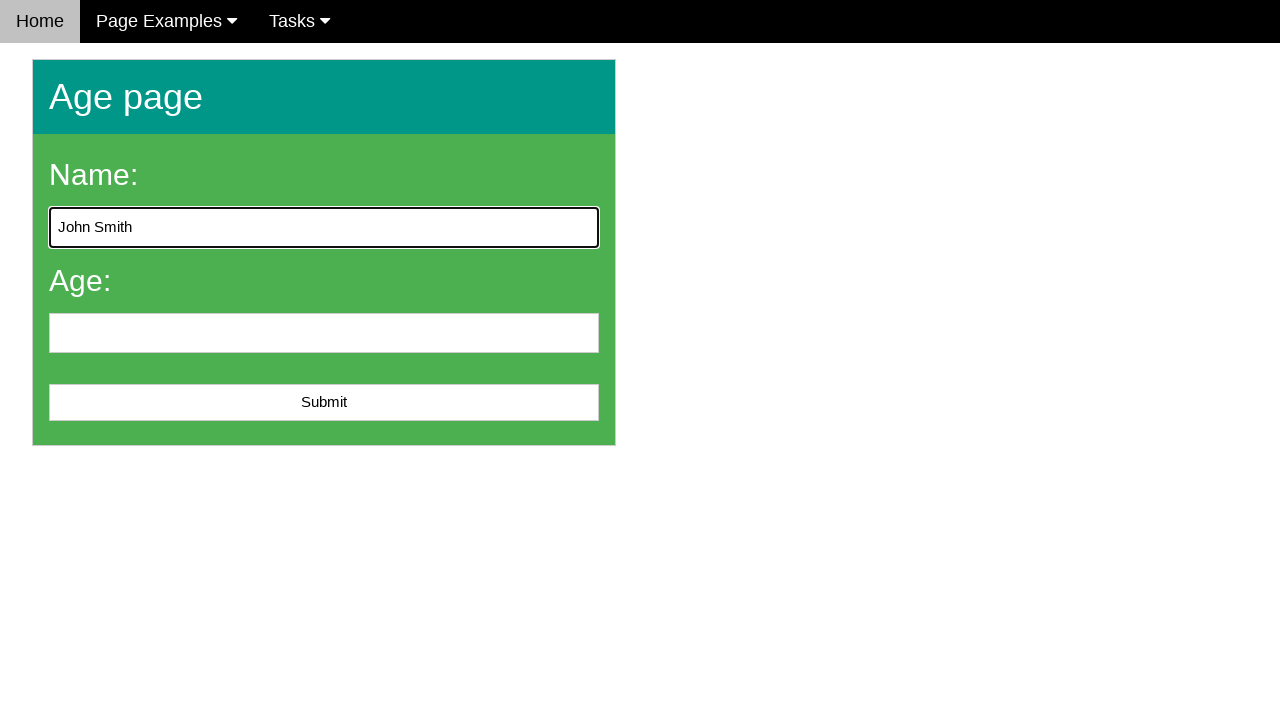

Filled age field with '25' on #age
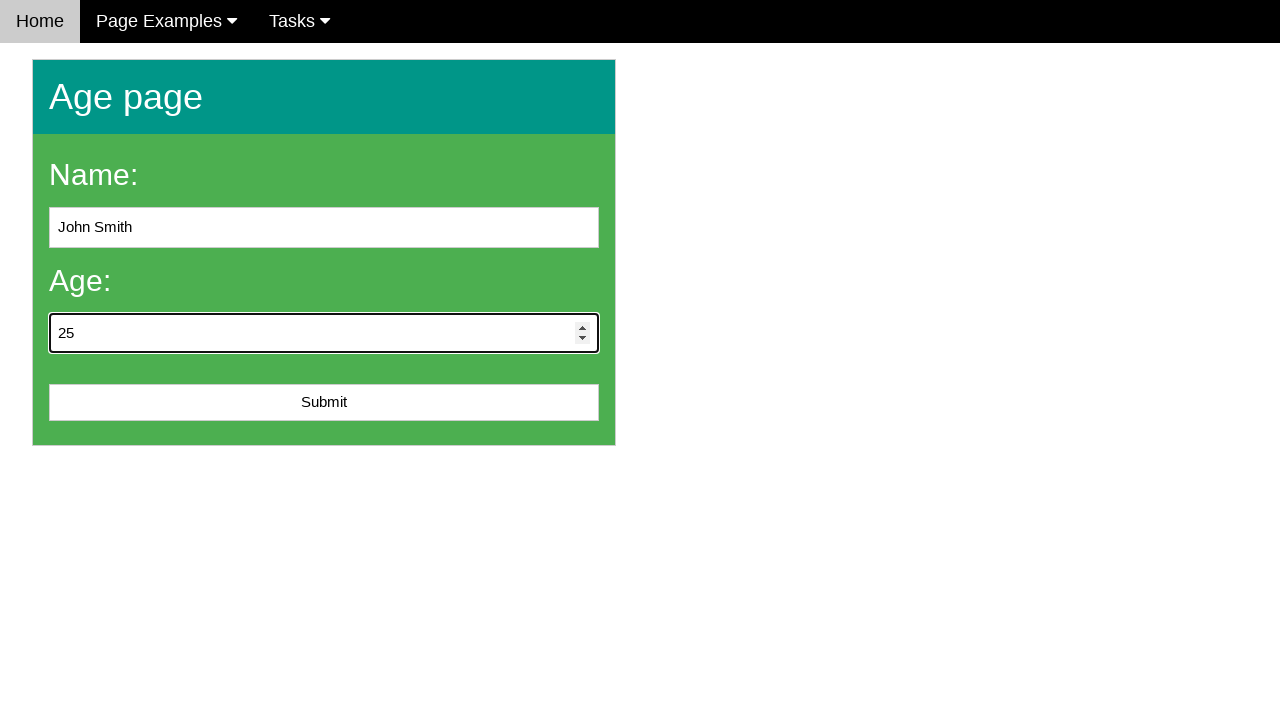

Clicked submit button to submit age form at (324, 403) on #submit
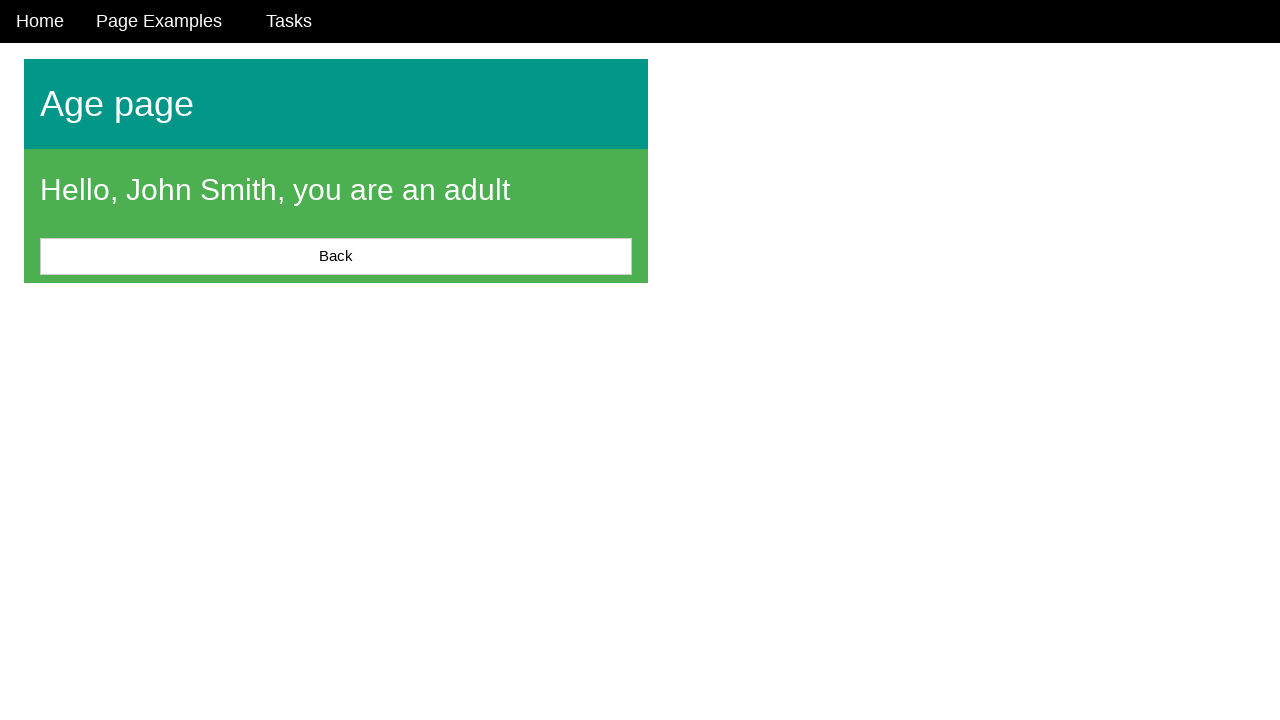

Result message displayed on page
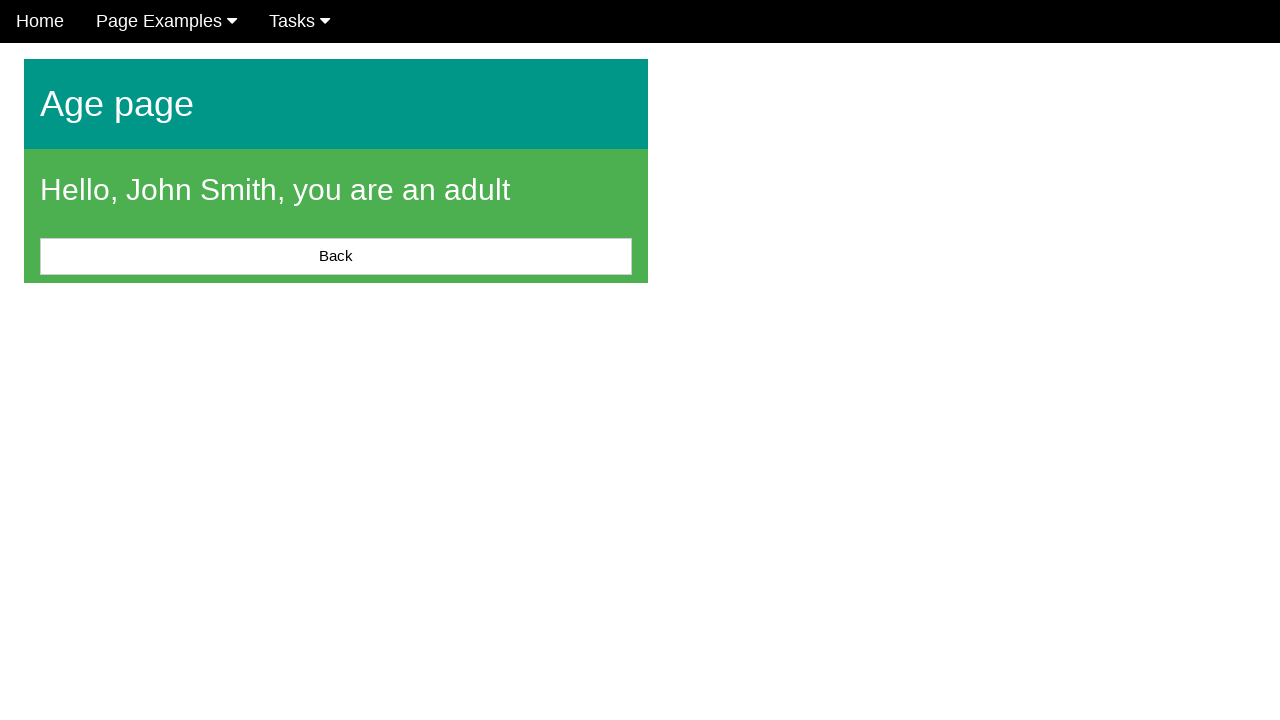

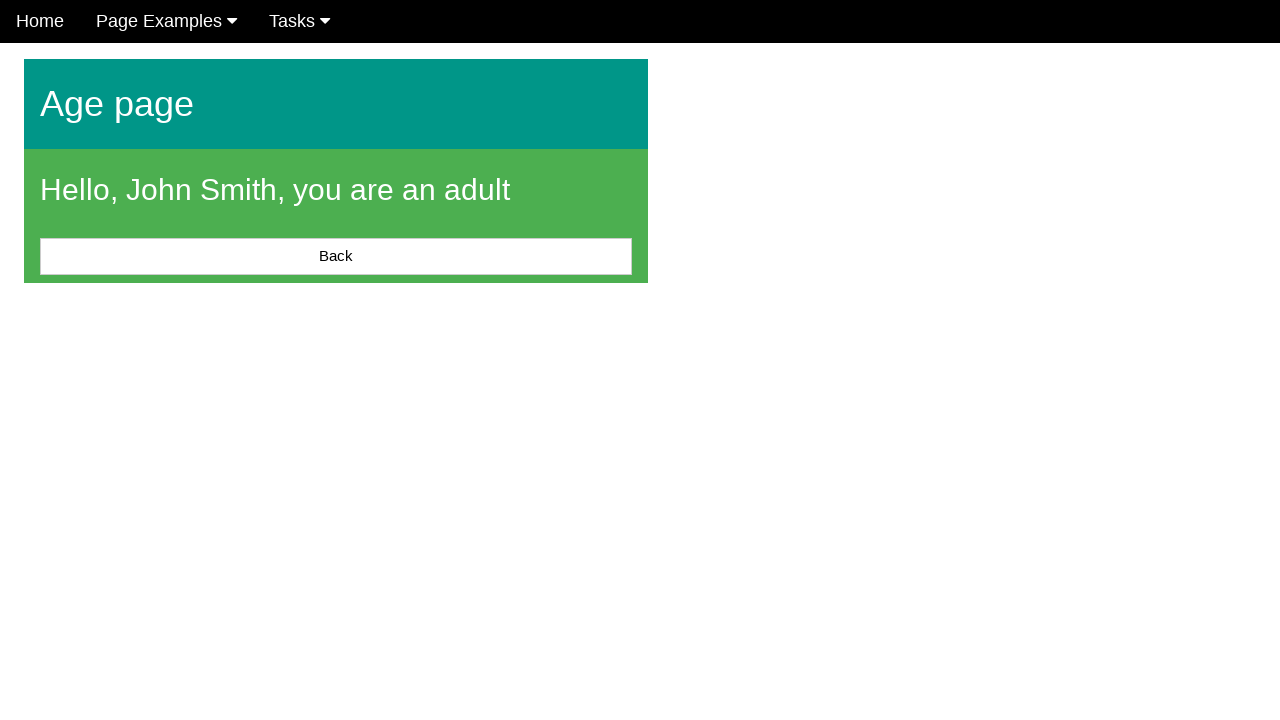